Navigates to Team page and verifies the three creator names: Oliver Schade, Gregor Scheithauer, Stefan Scheler

Starting URL: http://www.99-bottles-of-beer.net/

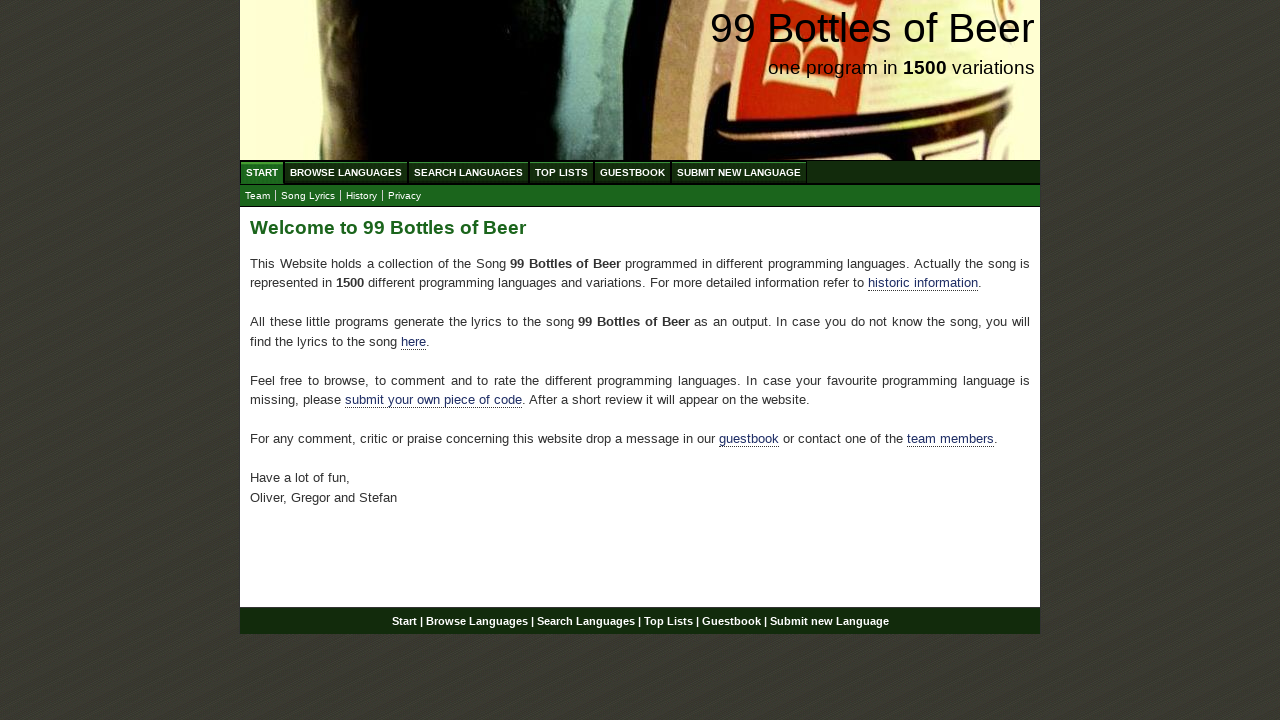

Clicked on Team submenu link at (258, 196) on xpath=//ul[@id='submenu']//a[text()='Team']
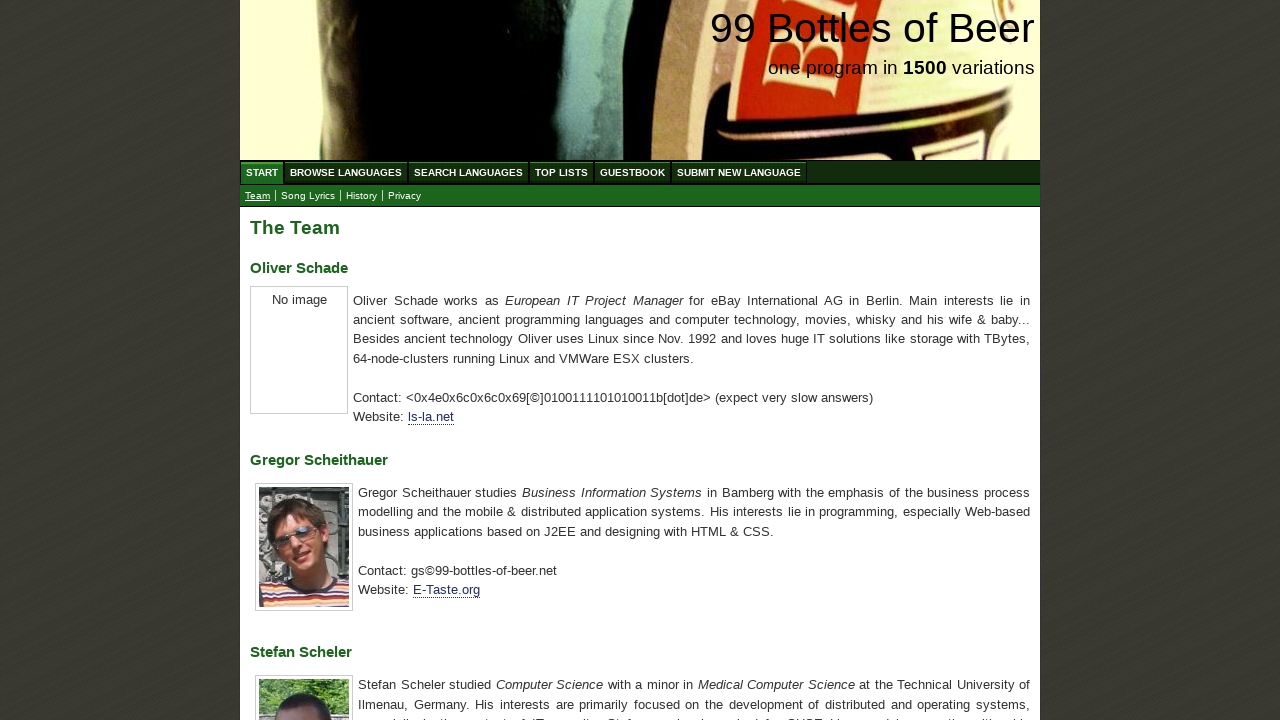

Located first creator element (Oliver Schade)
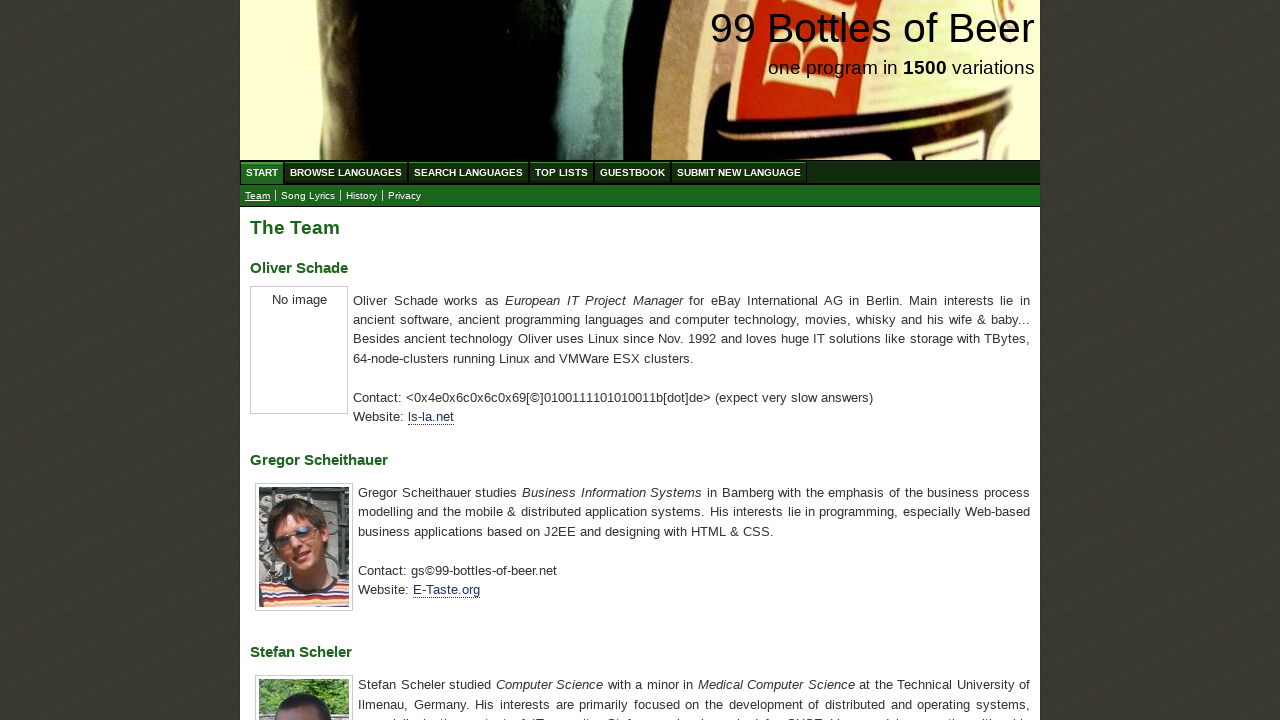

First creator element (Oliver Schade) is visible
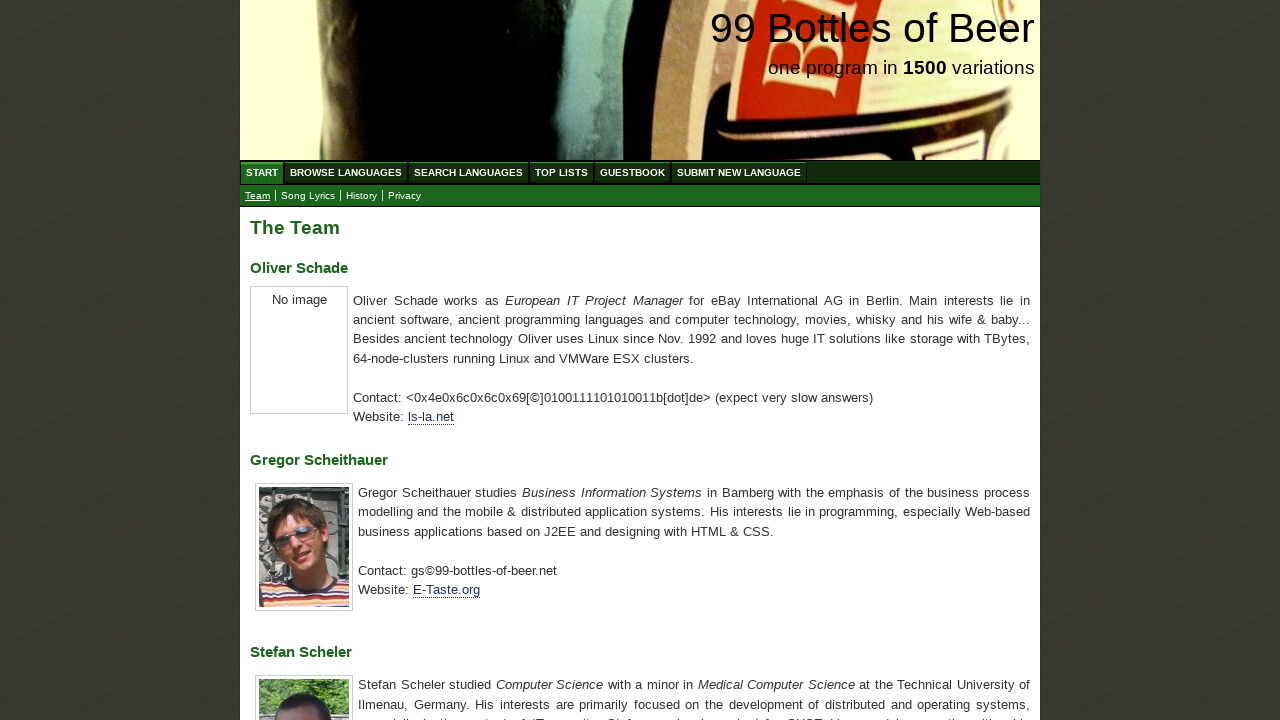

Verified first creator name is 'Oliver Schade'
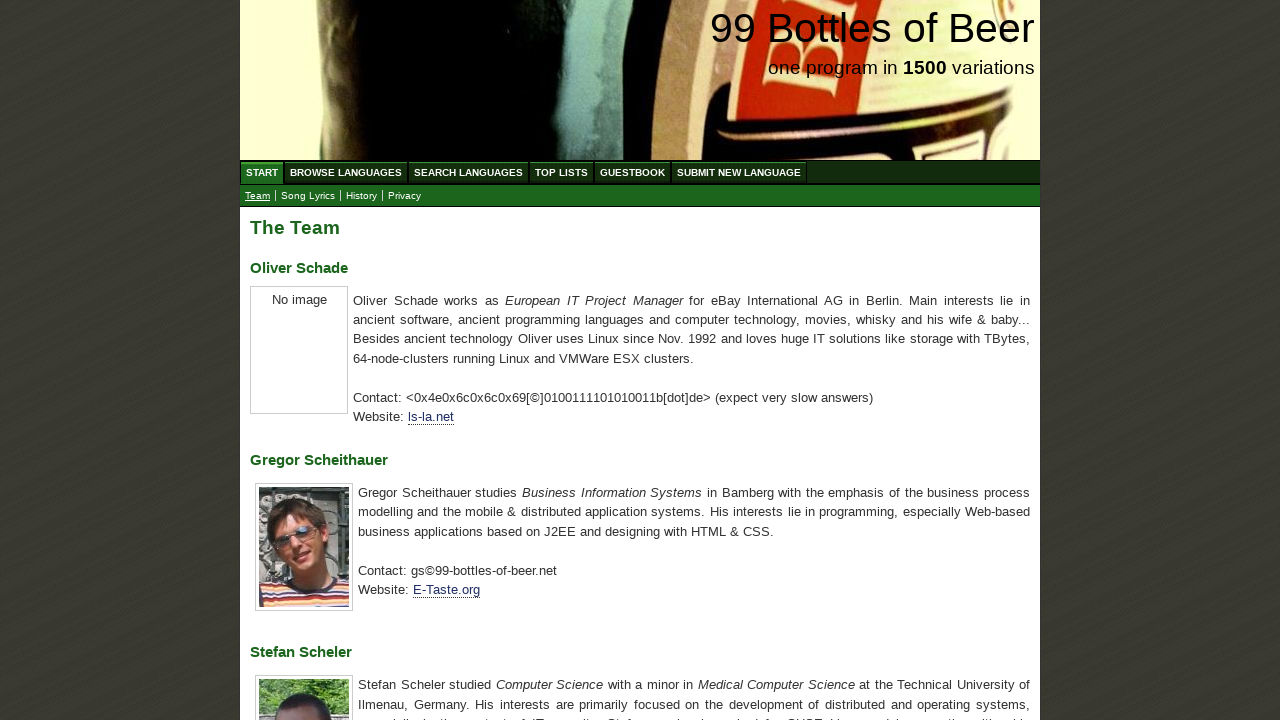

Located second creator element (Gregor Scheithauer)
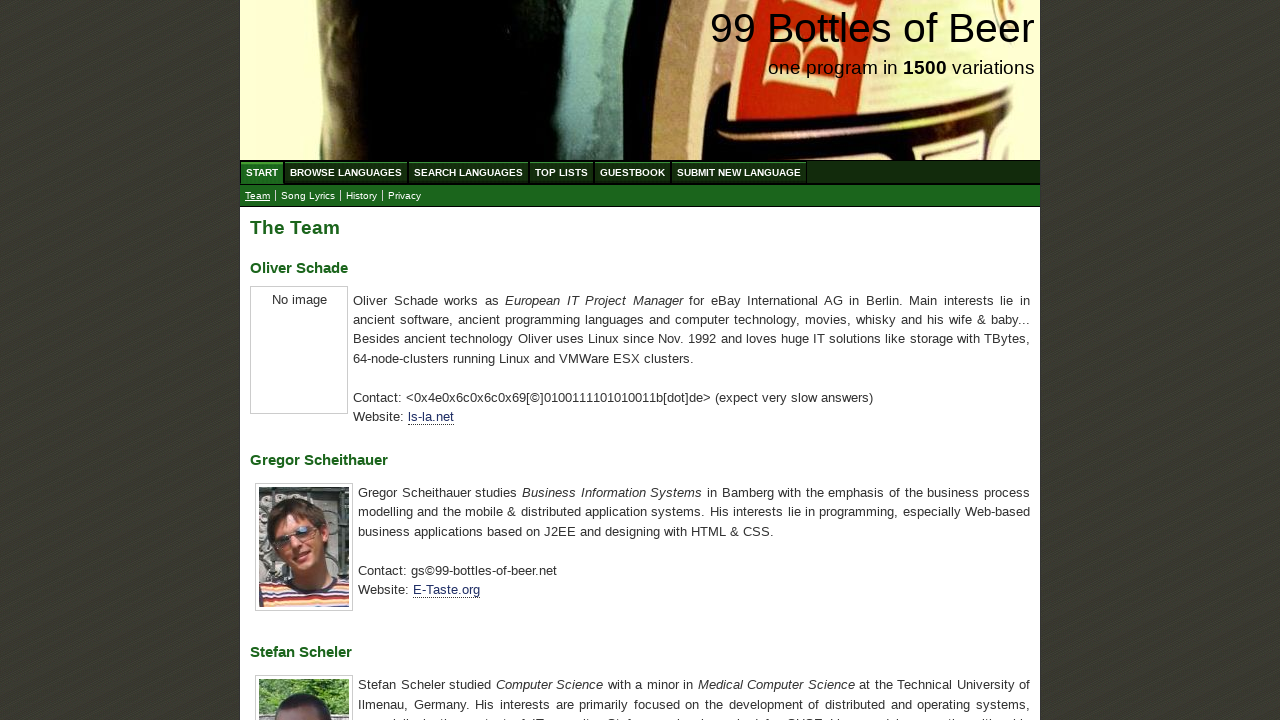

Verified second creator name is 'Gregor Scheithauer'
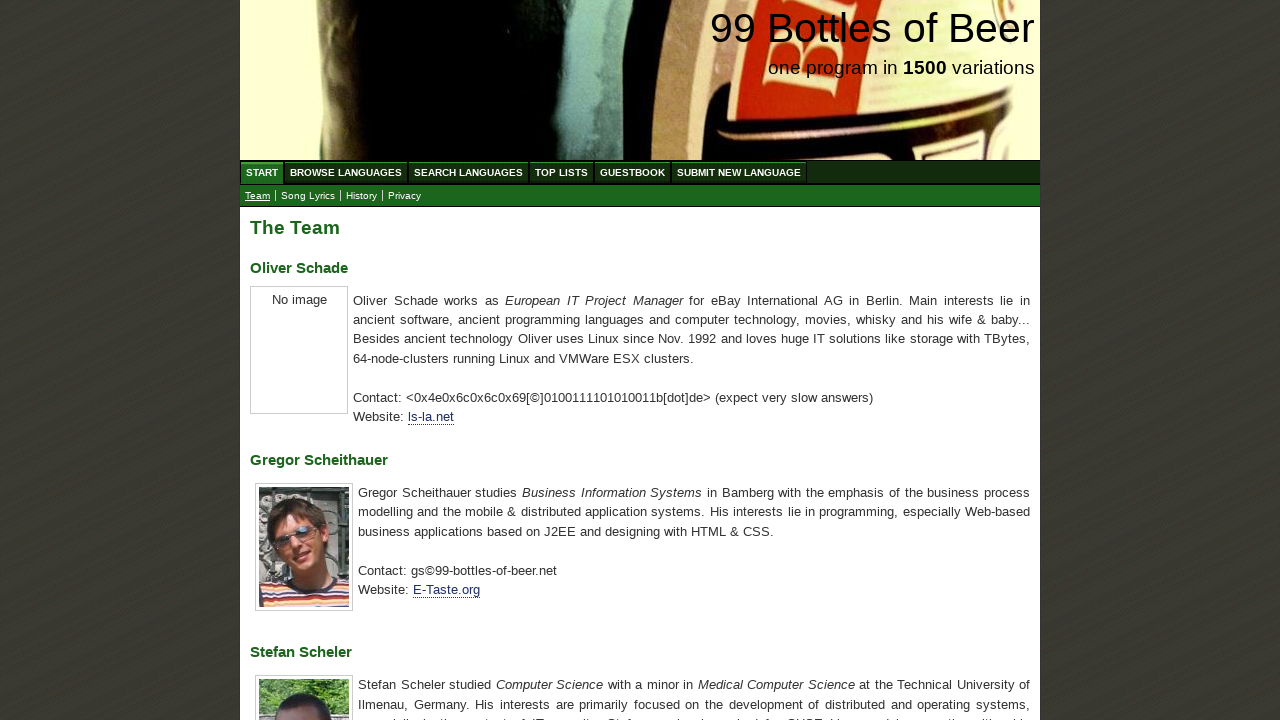

Located third creator element (Stefan Scheler)
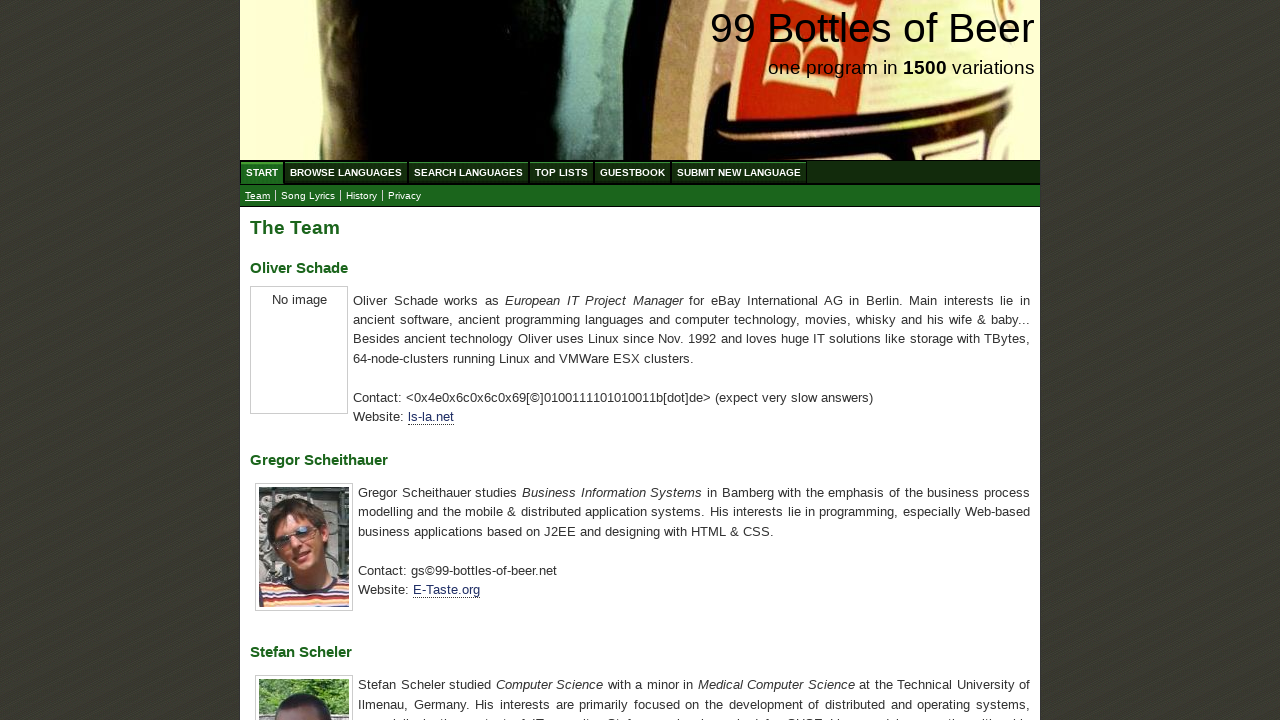

Verified third creator name is 'Stefan Scheler'
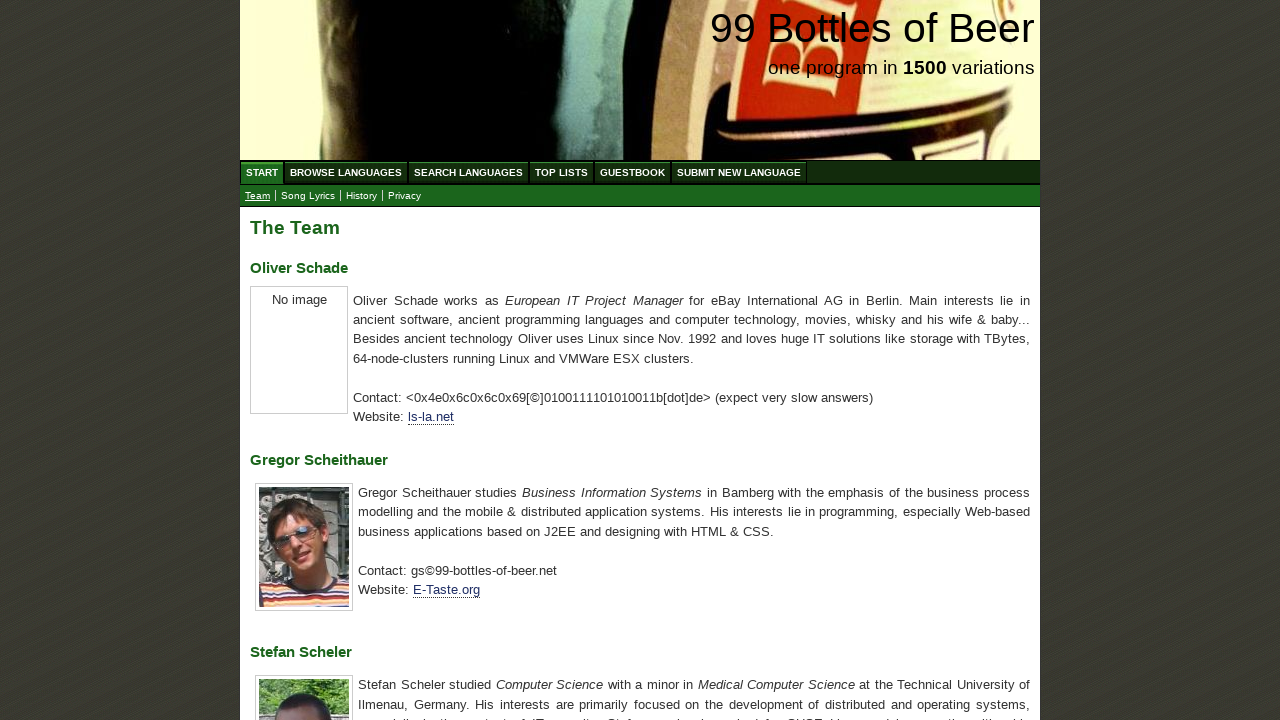

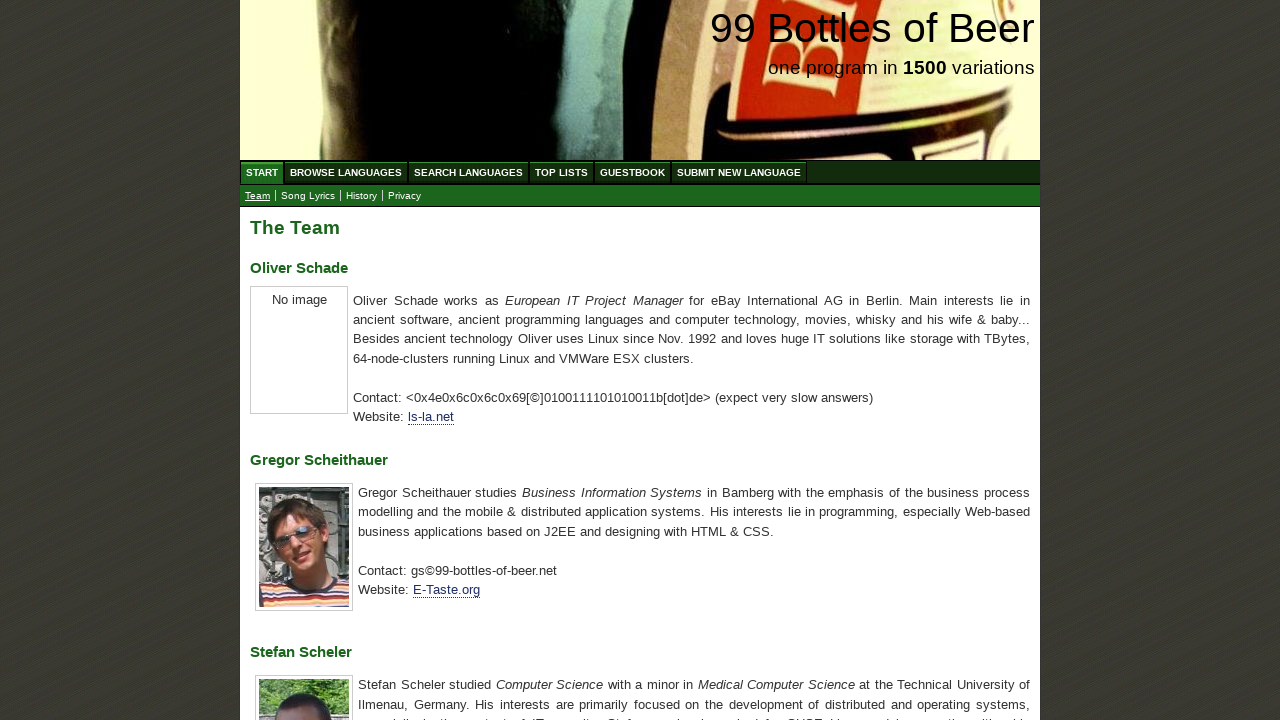